Tests alert functionality by navigating to Basic Elements section, clicking on Alert button, and verifying the alert message contains "TechnoCredits"

Starting URL: http://automationbykrishna.com/

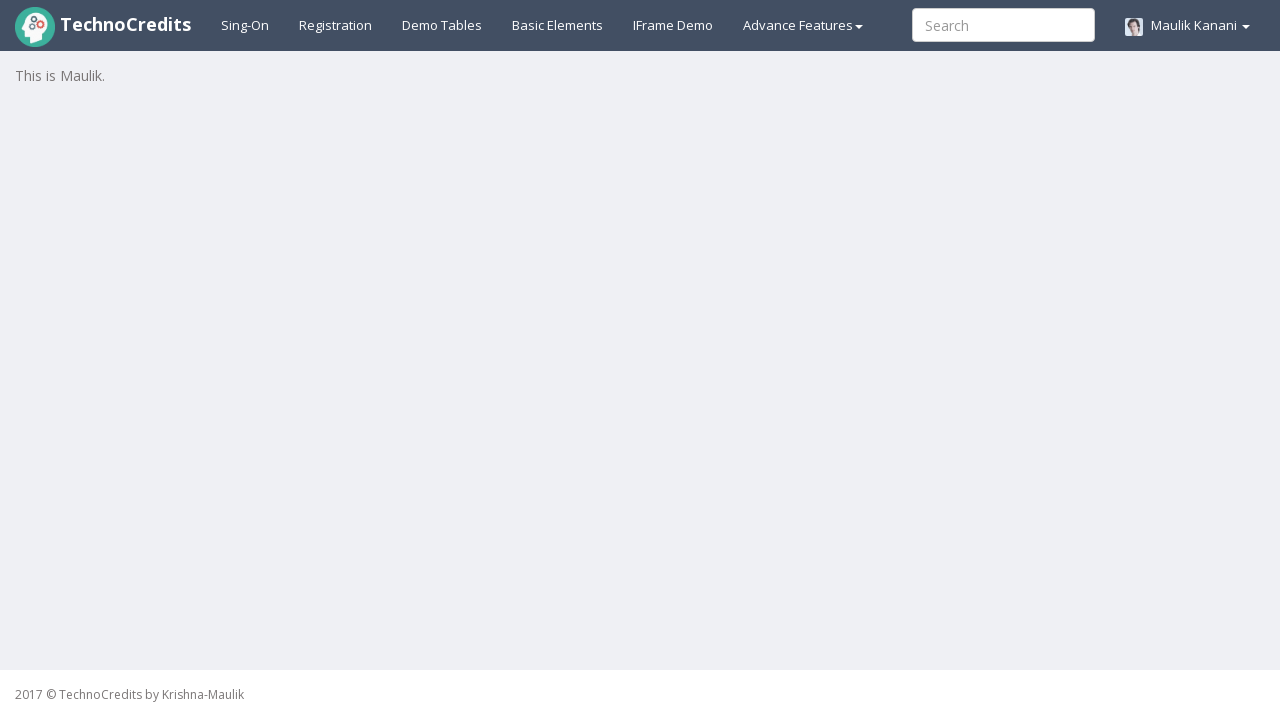

Clicked on Basic Elements link at (558, 25) on #basicelements
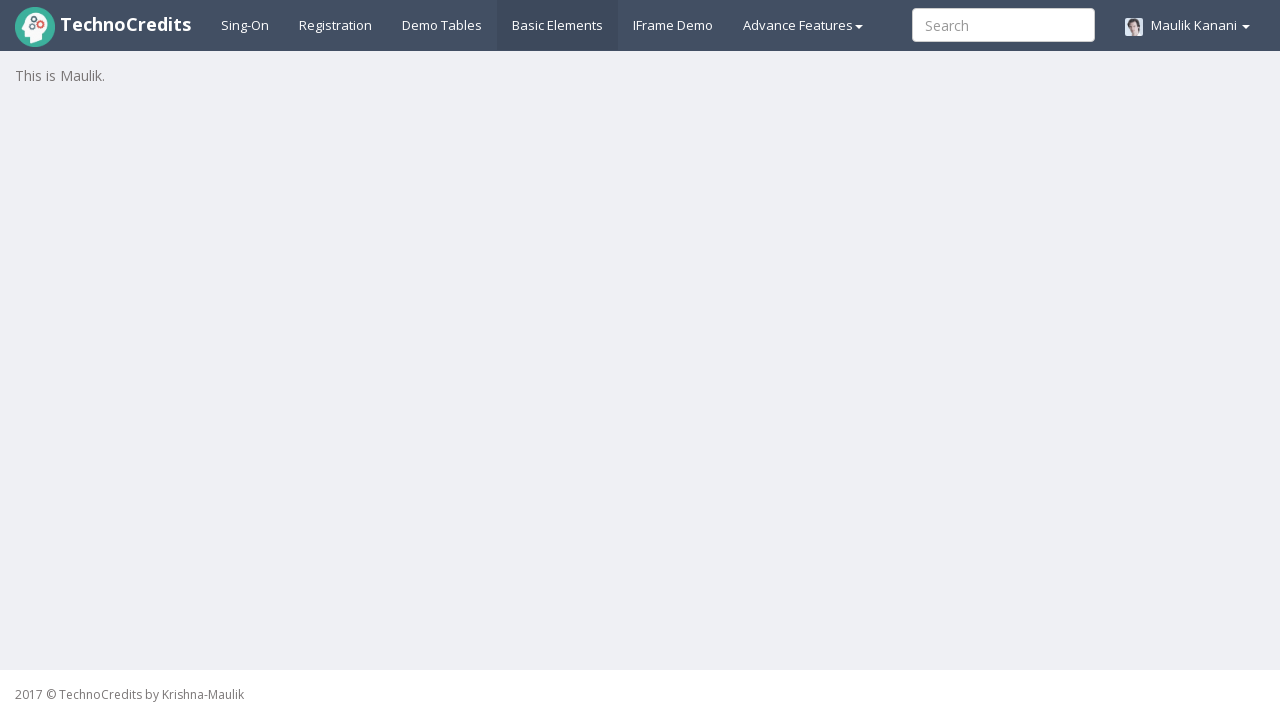

Waited for page to load
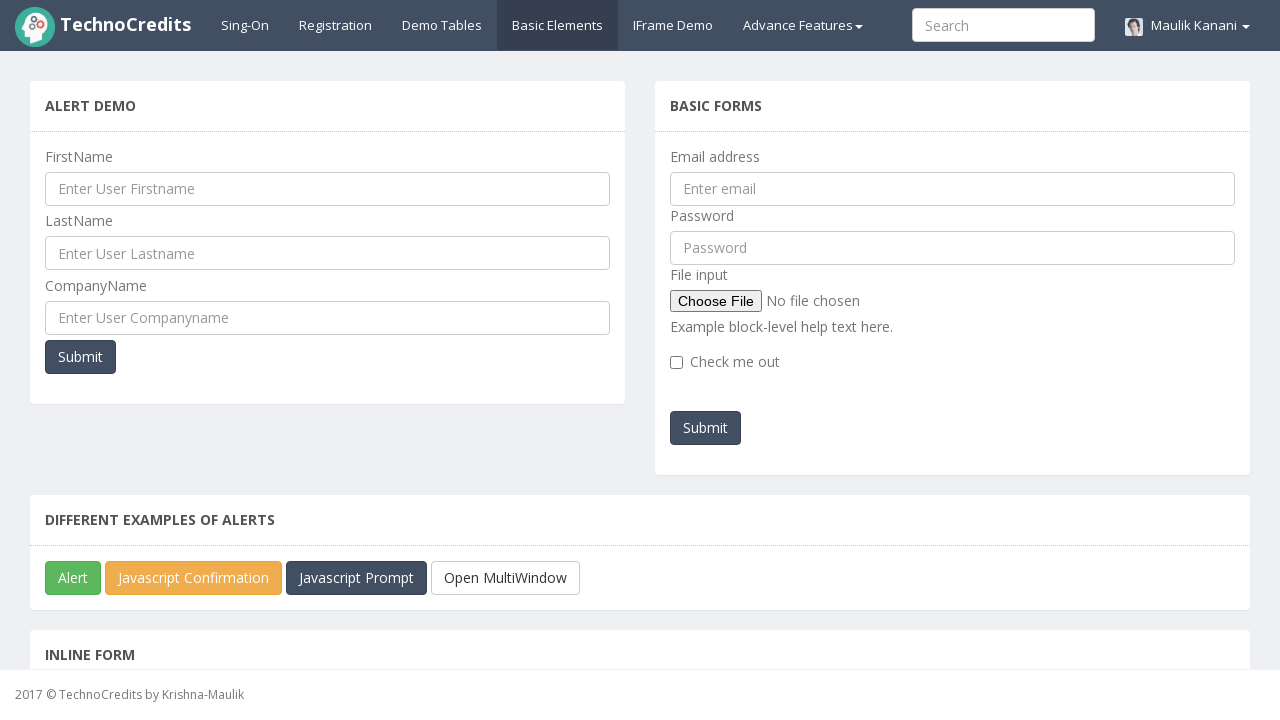

Located Alert button element
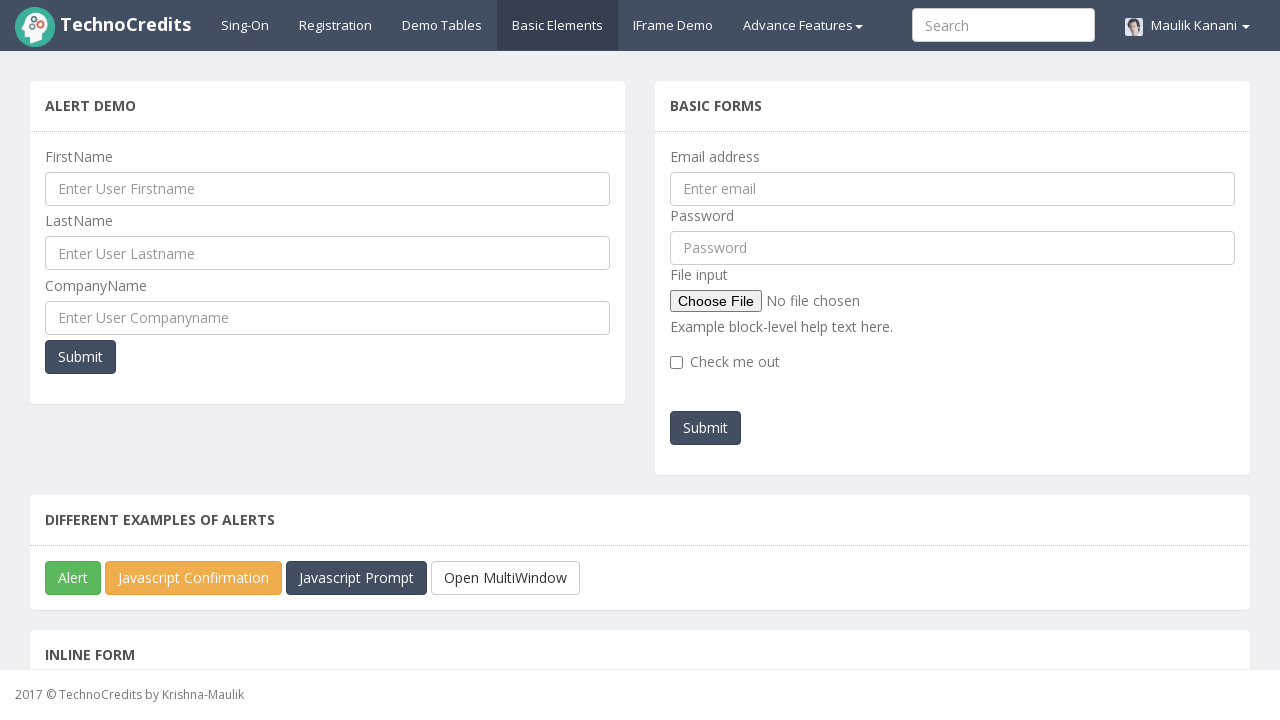

Scrolled Alert button into view
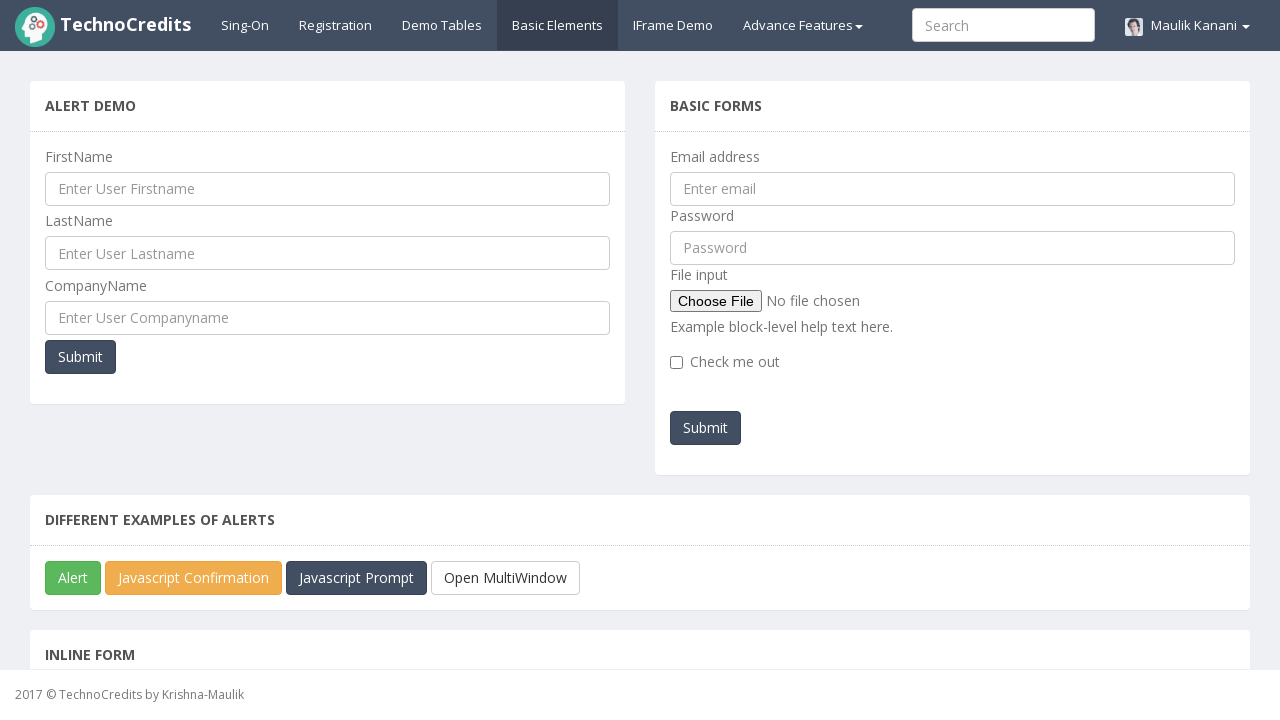

Clicked Alert button at (73, 578) on xpath=//button[text()='Alert']
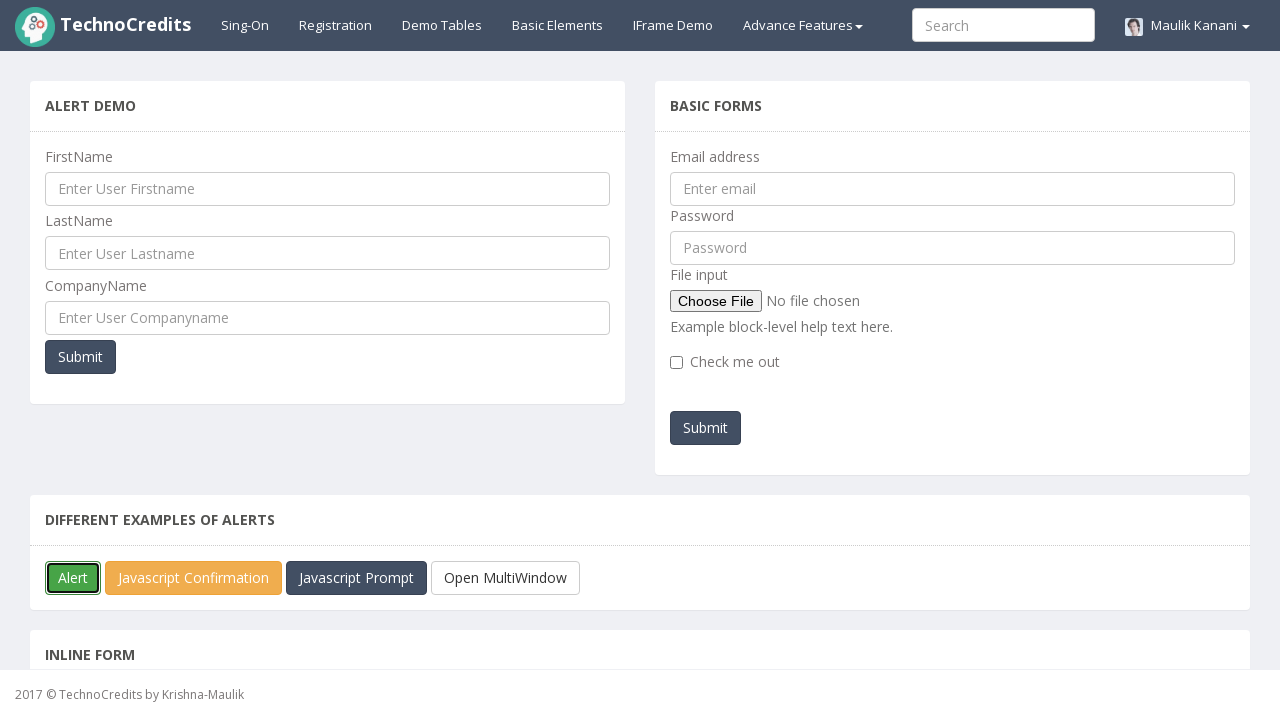

Set up dialog handler to accept alert
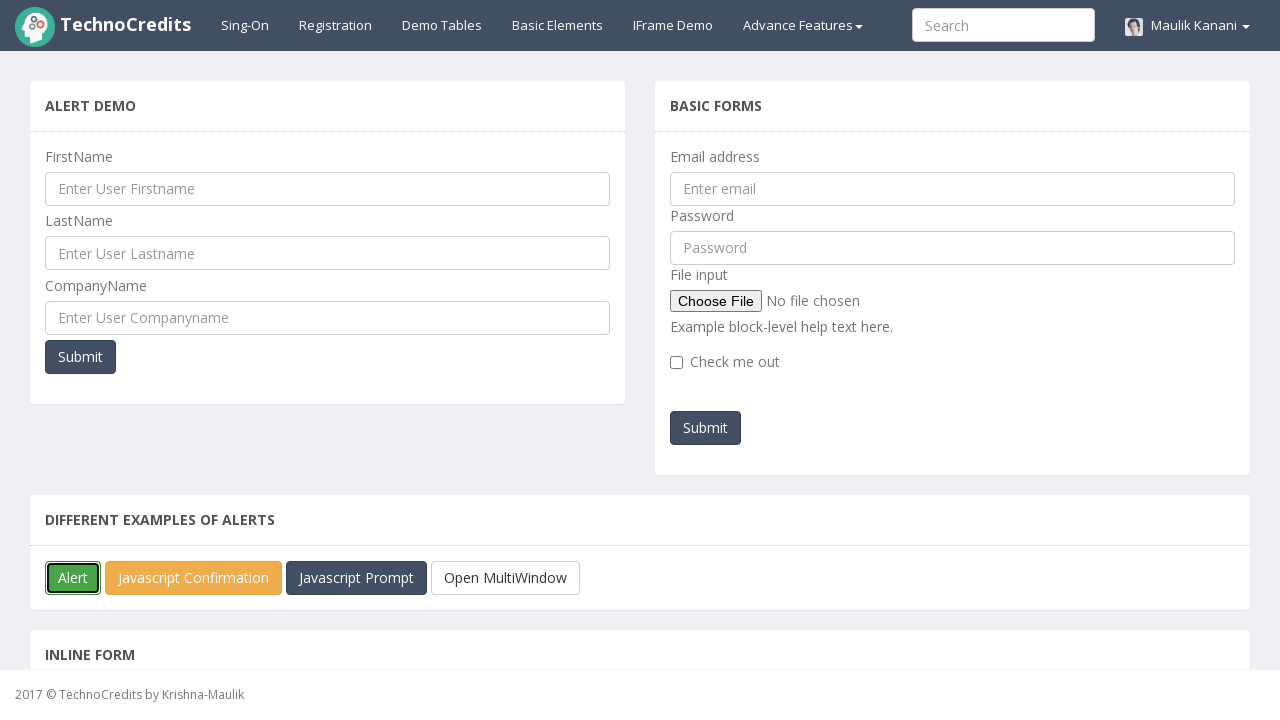

Waited for alert to be processed
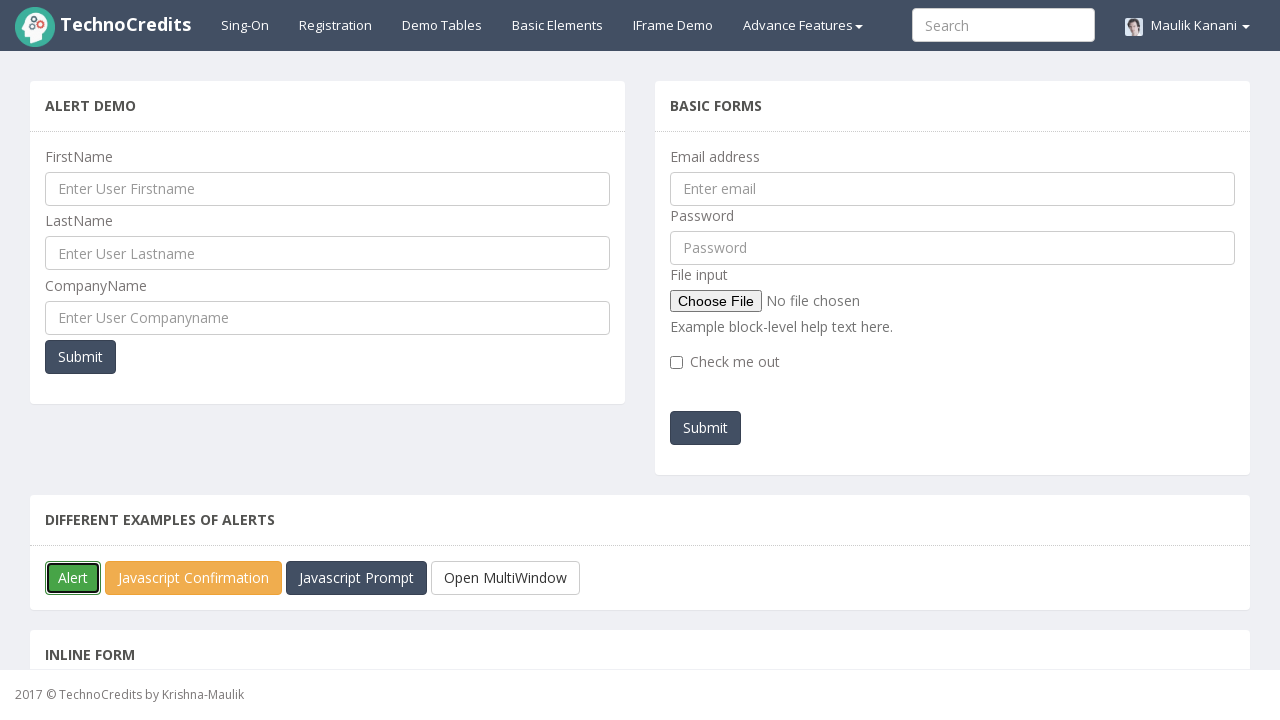

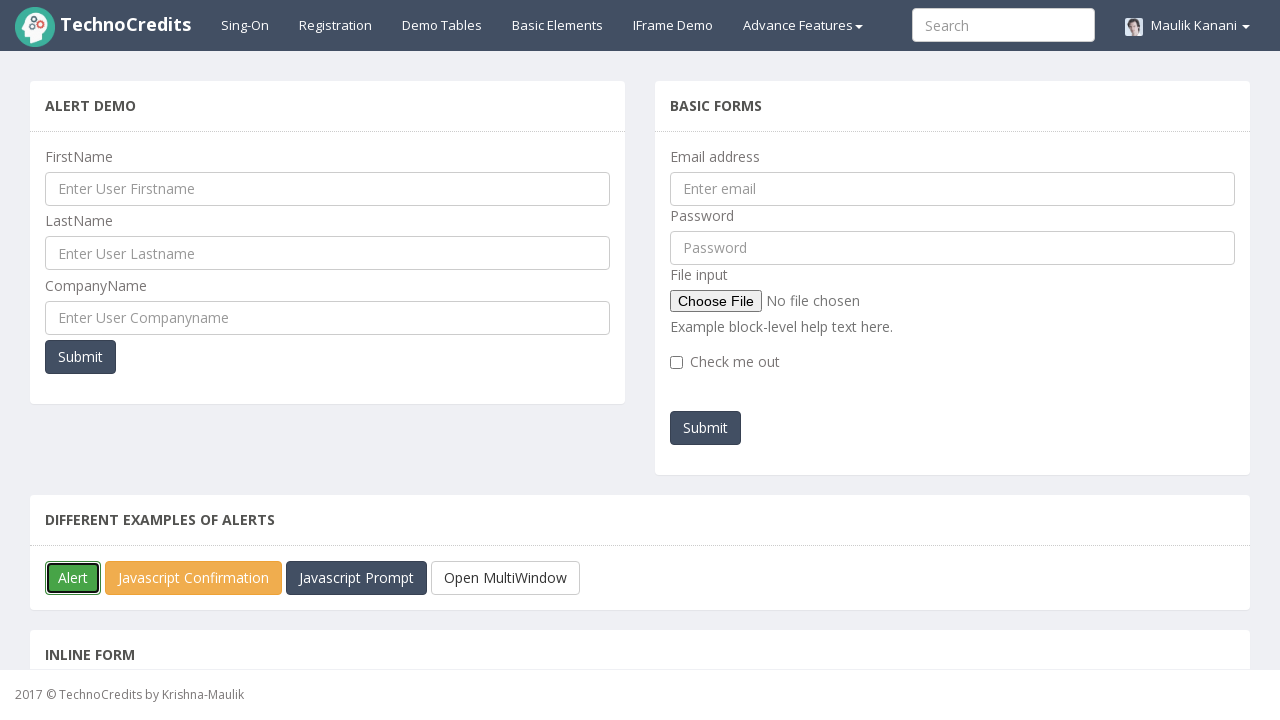